Tests radio button functionality on a practice automation page by finding radio buttons, checking if they are enabled, and clicking the first available one.

Starting URL: https://www.rahulshettyacademy.com/AutomationPractice/

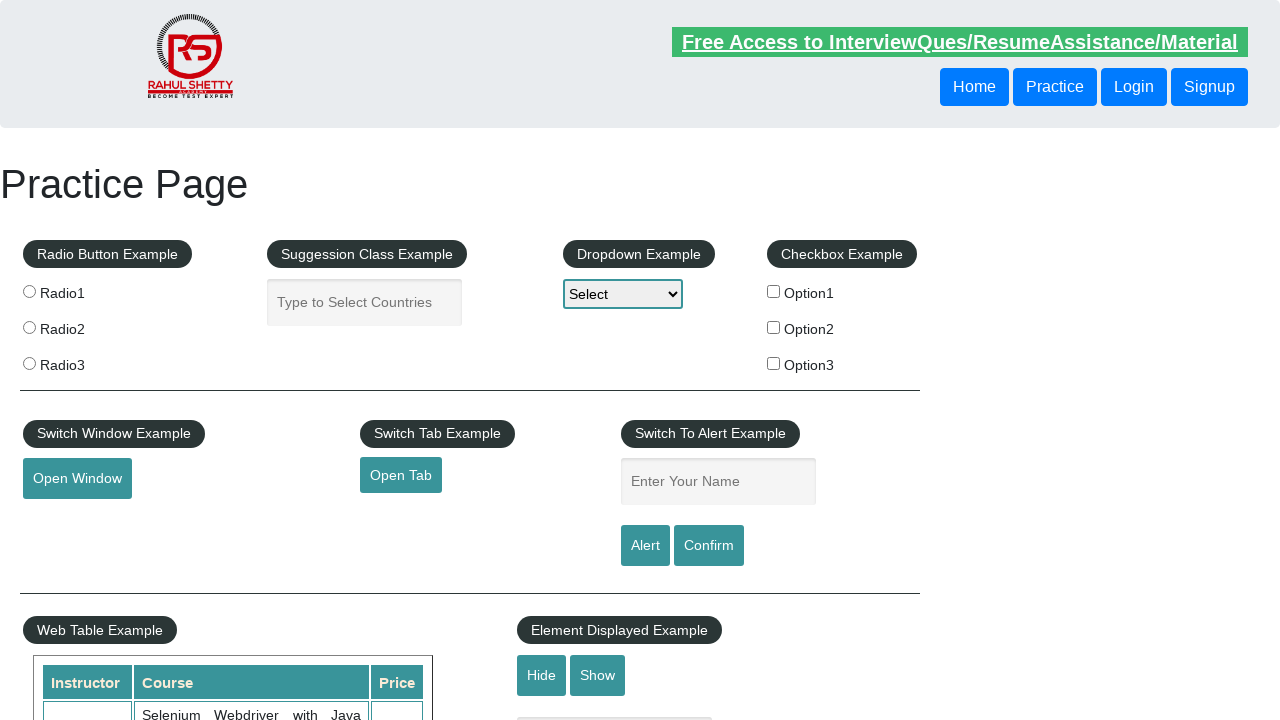

Waited for radio buttons to load on the page
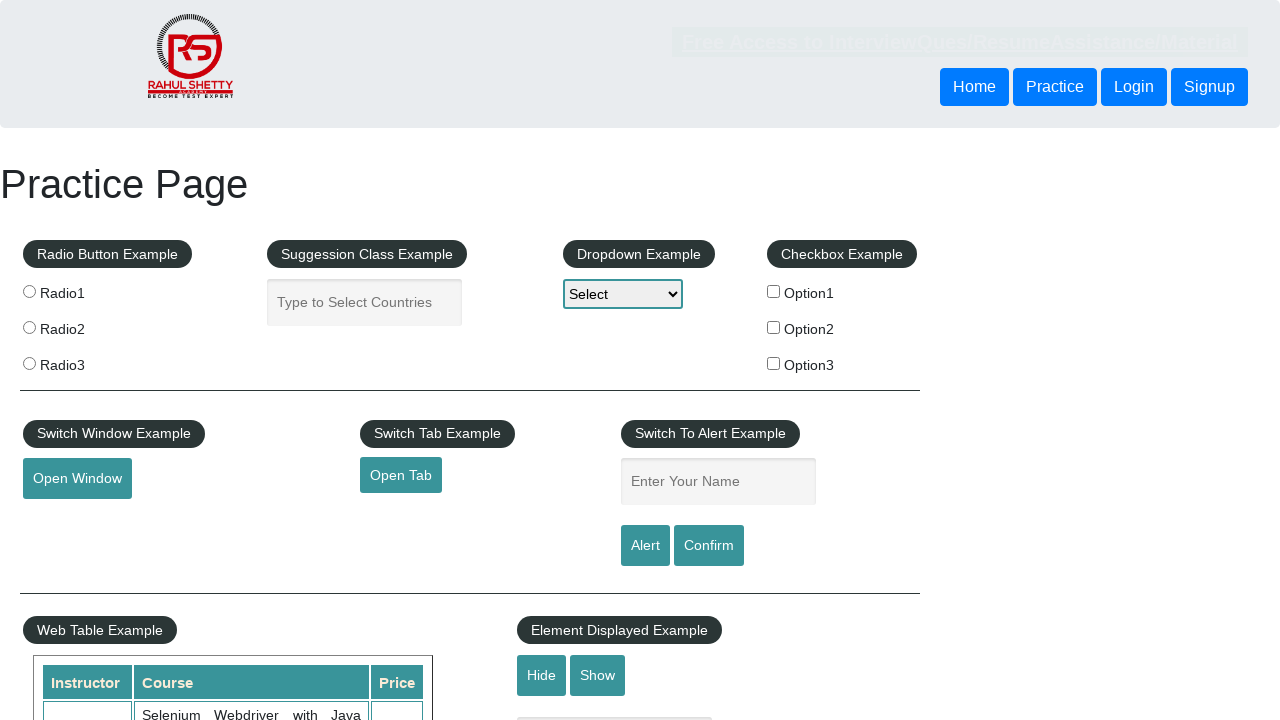

Located all radio button elements on the page
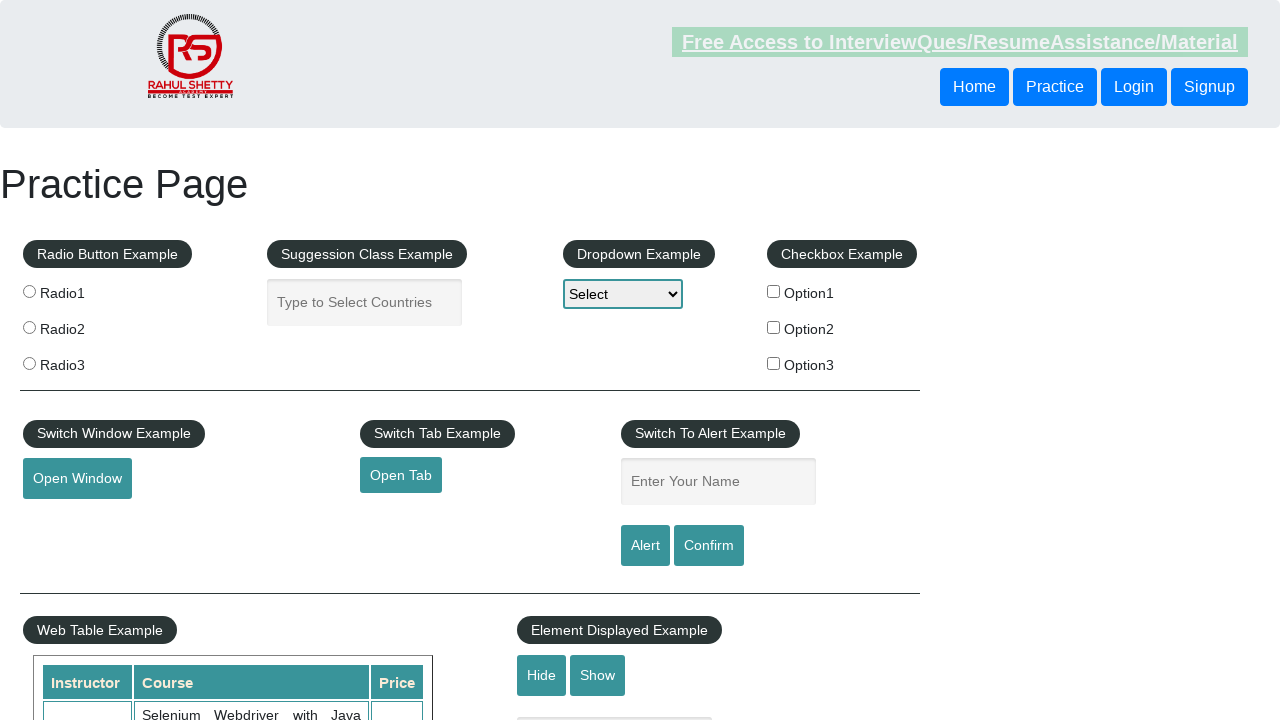

Retrieved radio button value: radio1
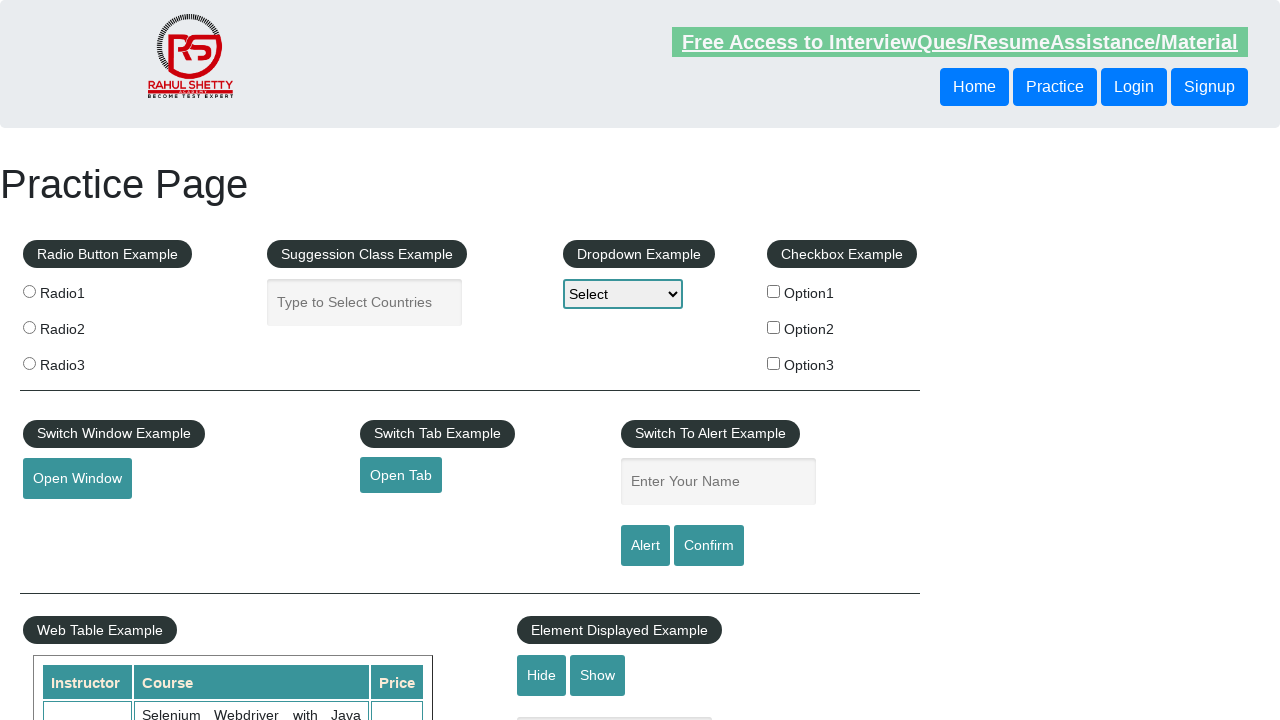

Clicked enabled radio button with value: radio1 at (29, 291) on input.radioButton >> nth=0
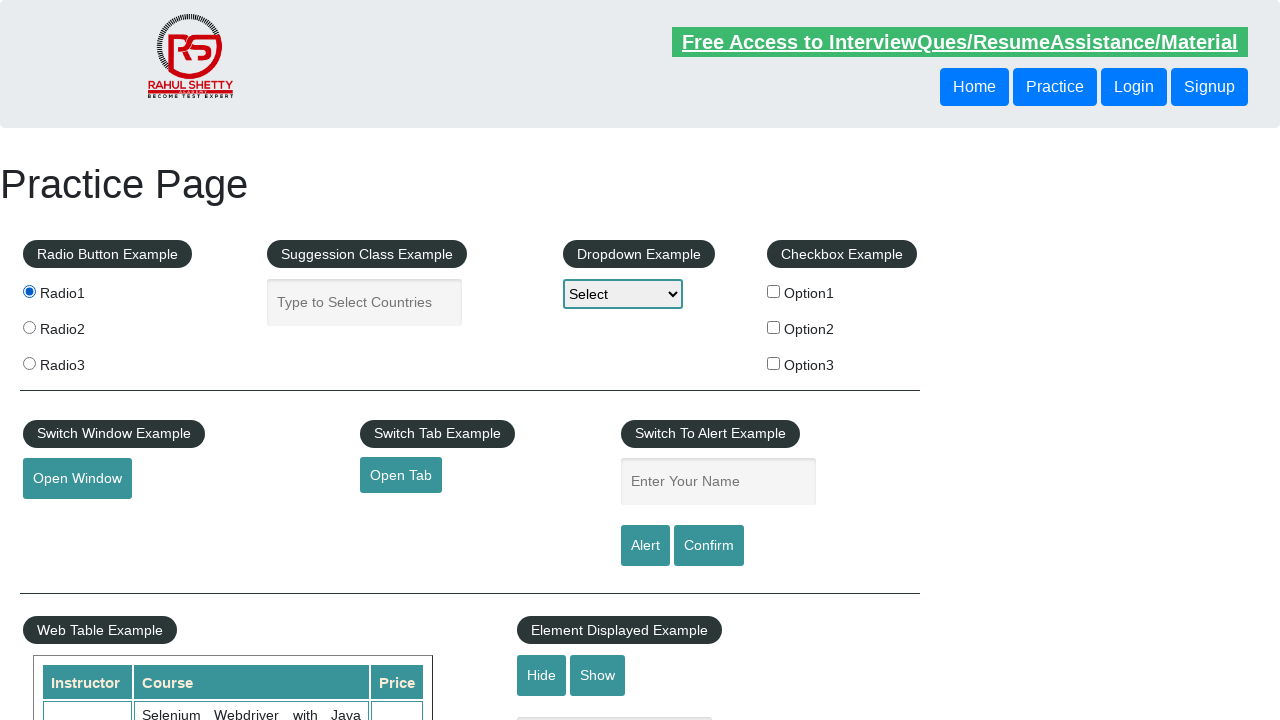

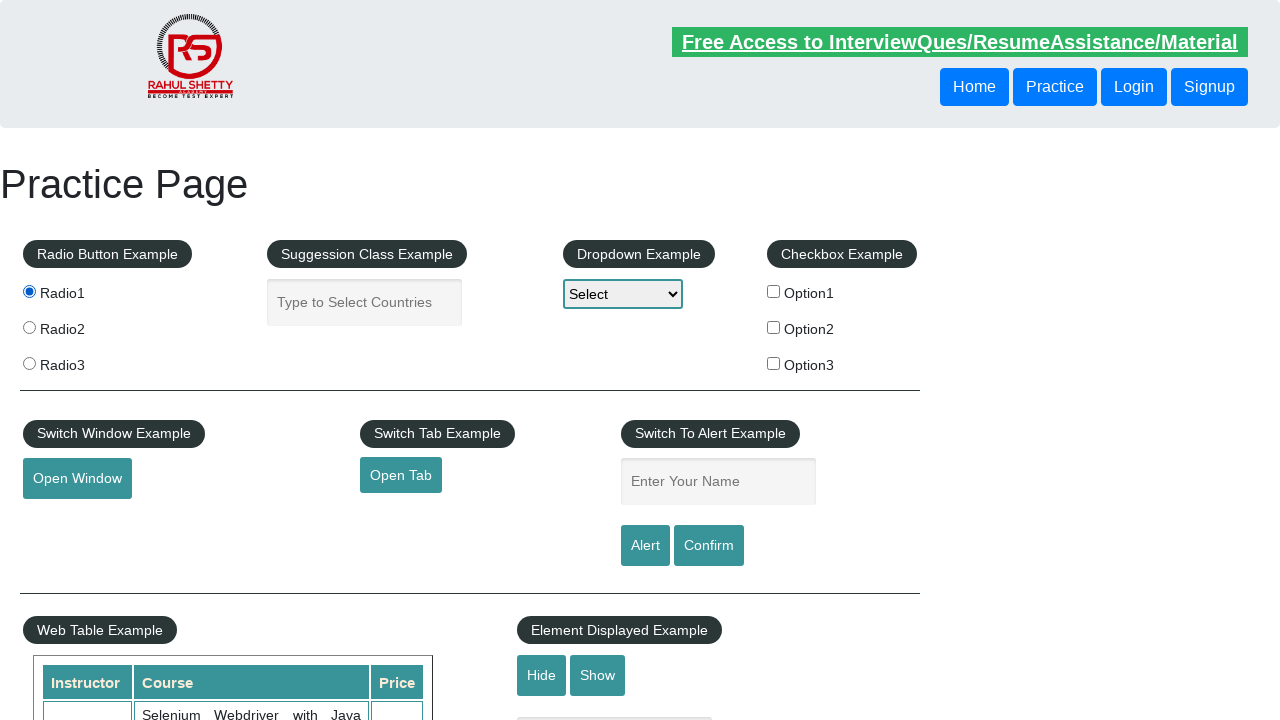